Navigates to Douban's Top 250 movies page and verifies it loads by checking page dimensions, demonstrating full-page viewport configuration.

Starting URL: https://movie.douban.com/top250

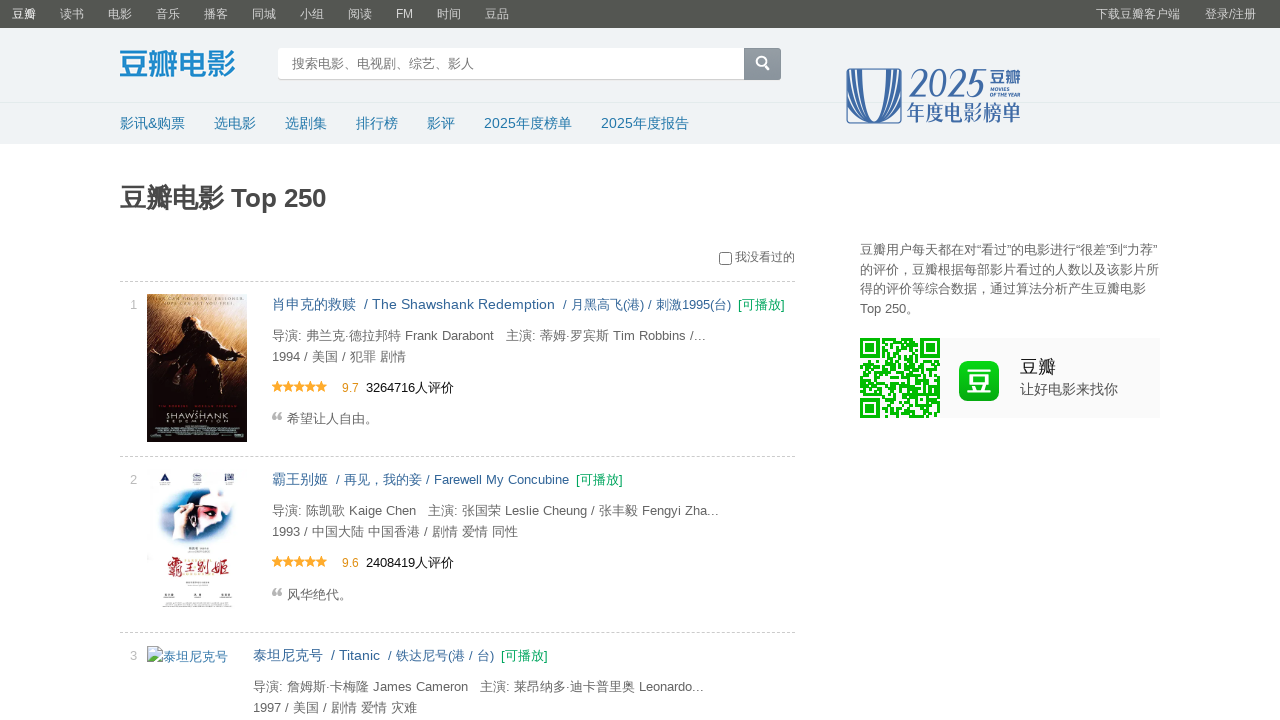

Waited for page to reach networkidle state
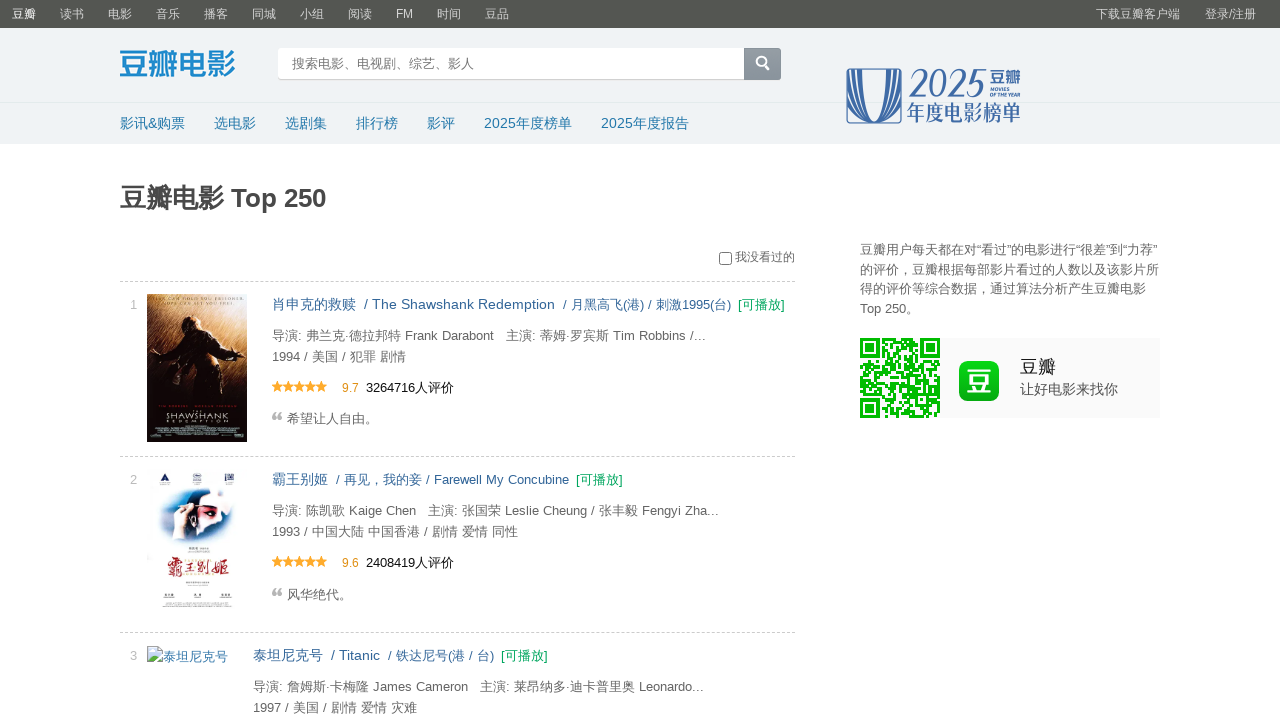

Retrieved page scroll width via JavaScript
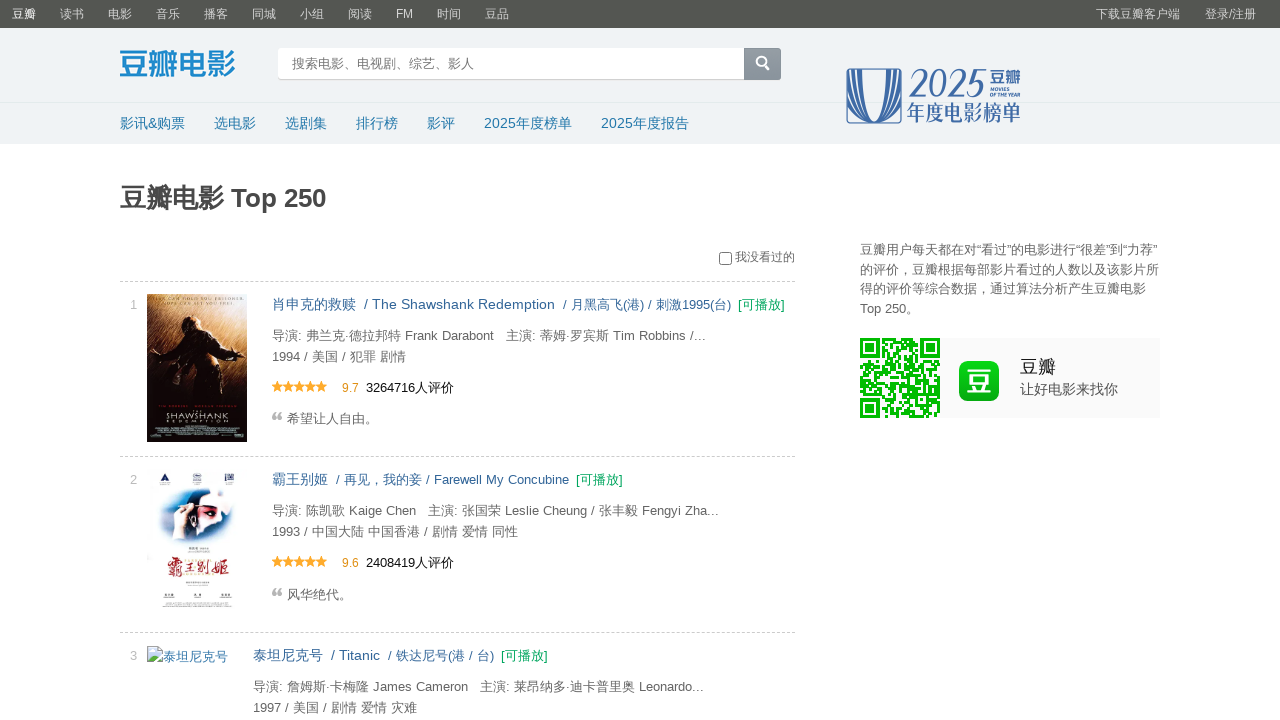

Retrieved page scroll height via JavaScript
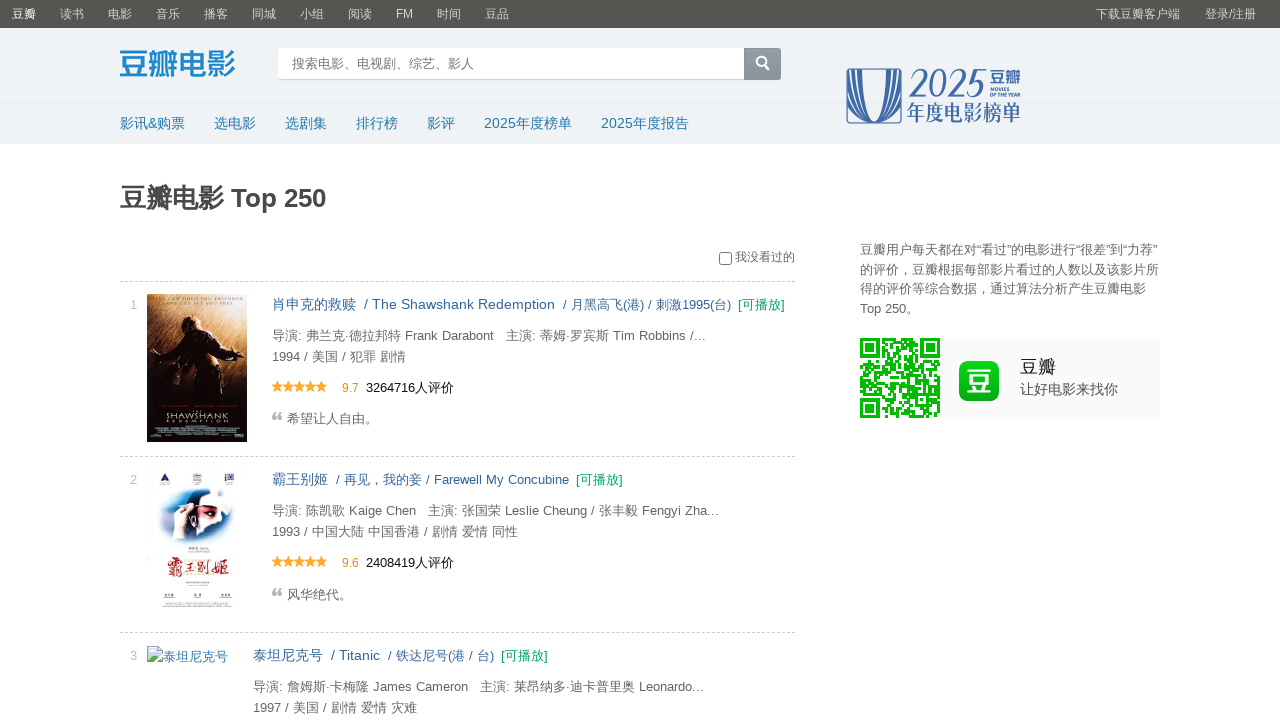

Set viewport to full page dimensions: 1280x4849
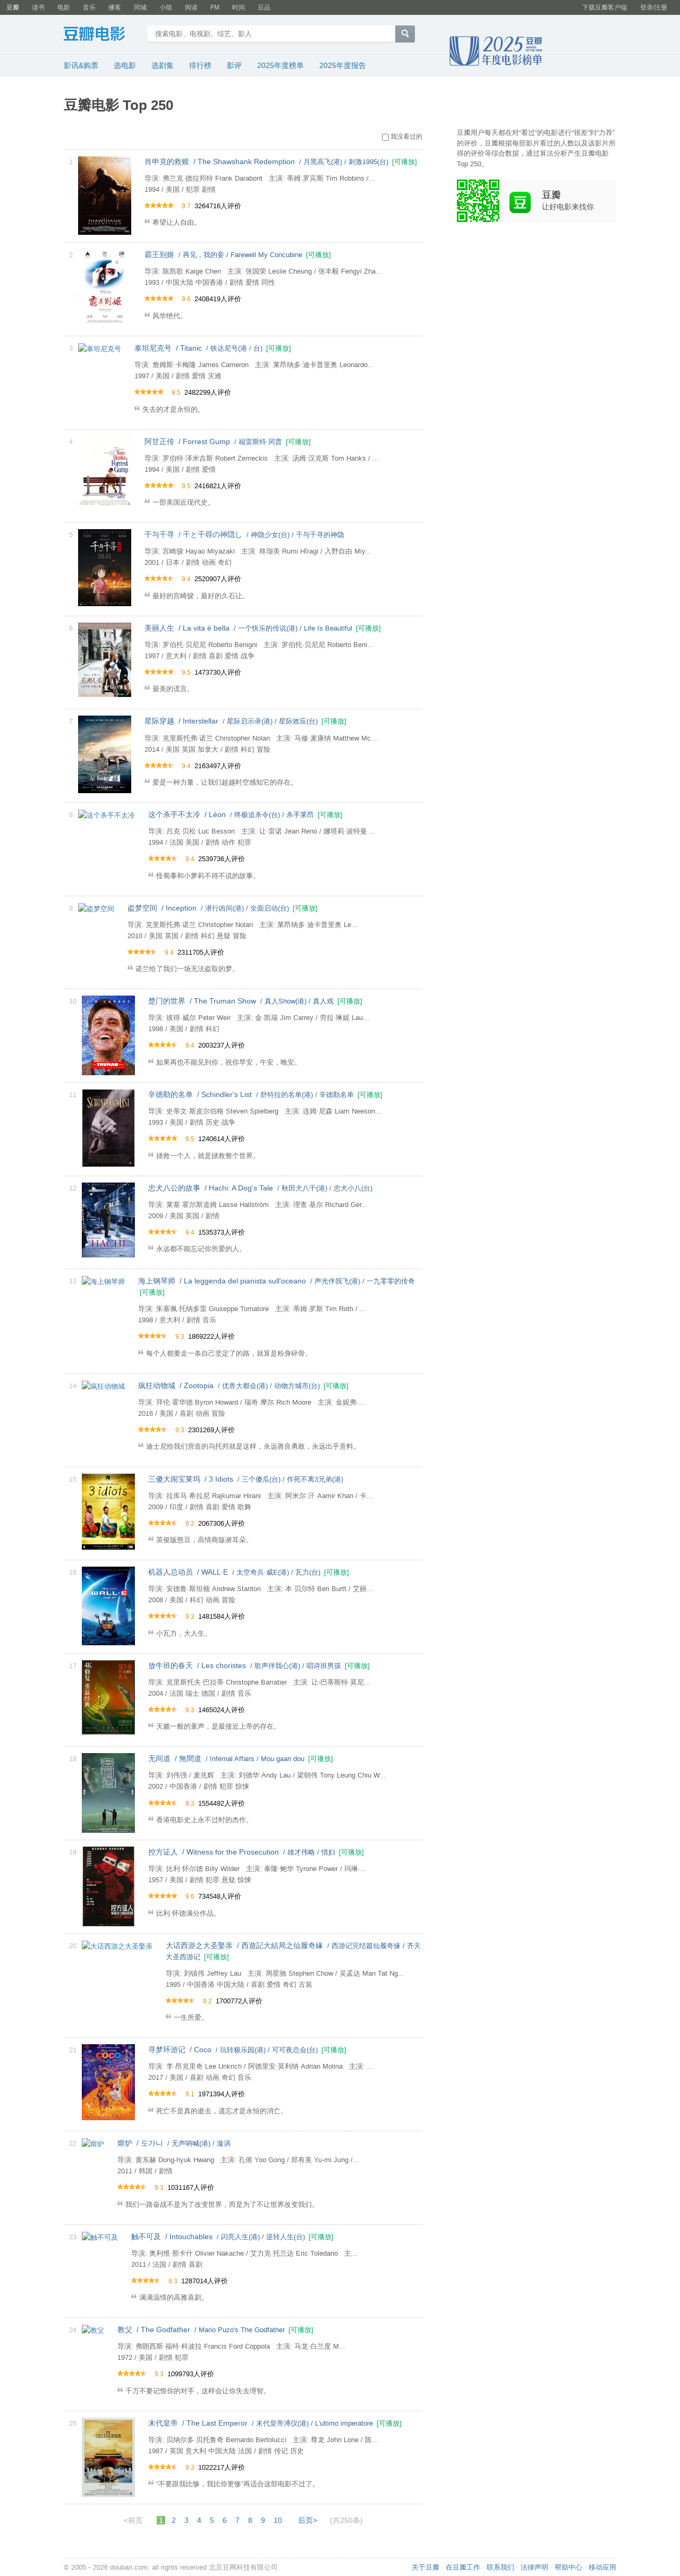

Waited 1000ms for dynamic content to adjust
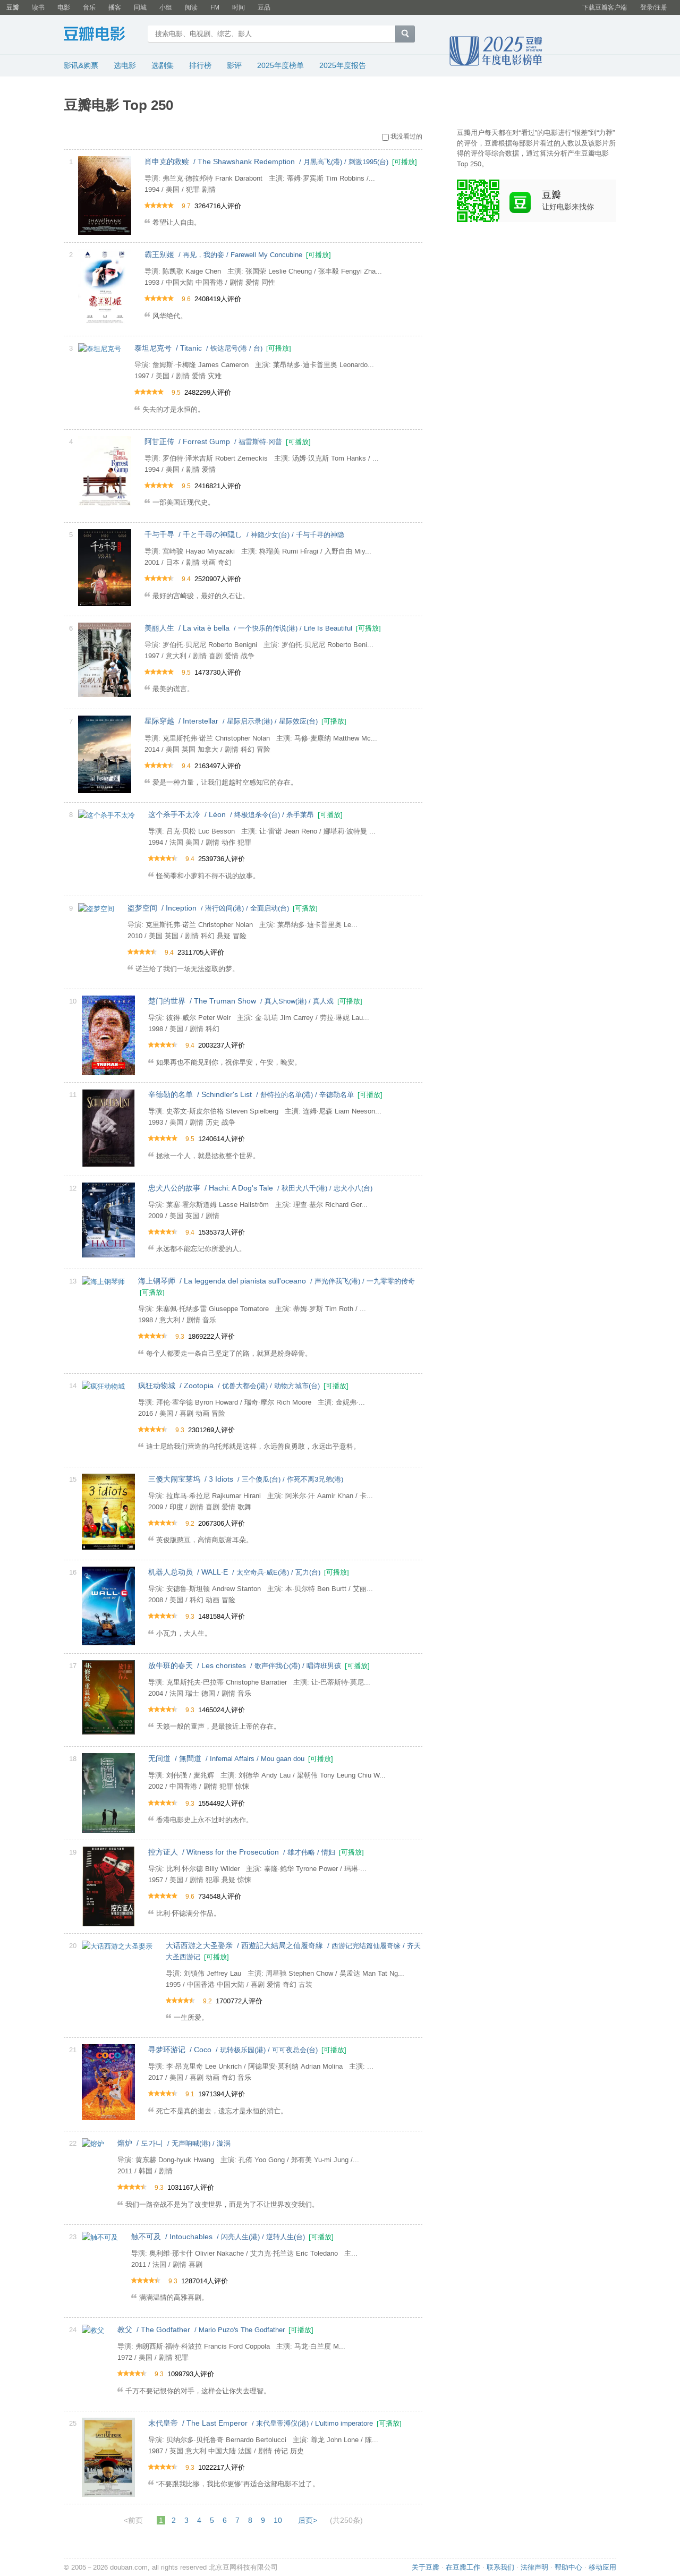

Verified page loaded by confirming movie list selector '.grid_view' exists
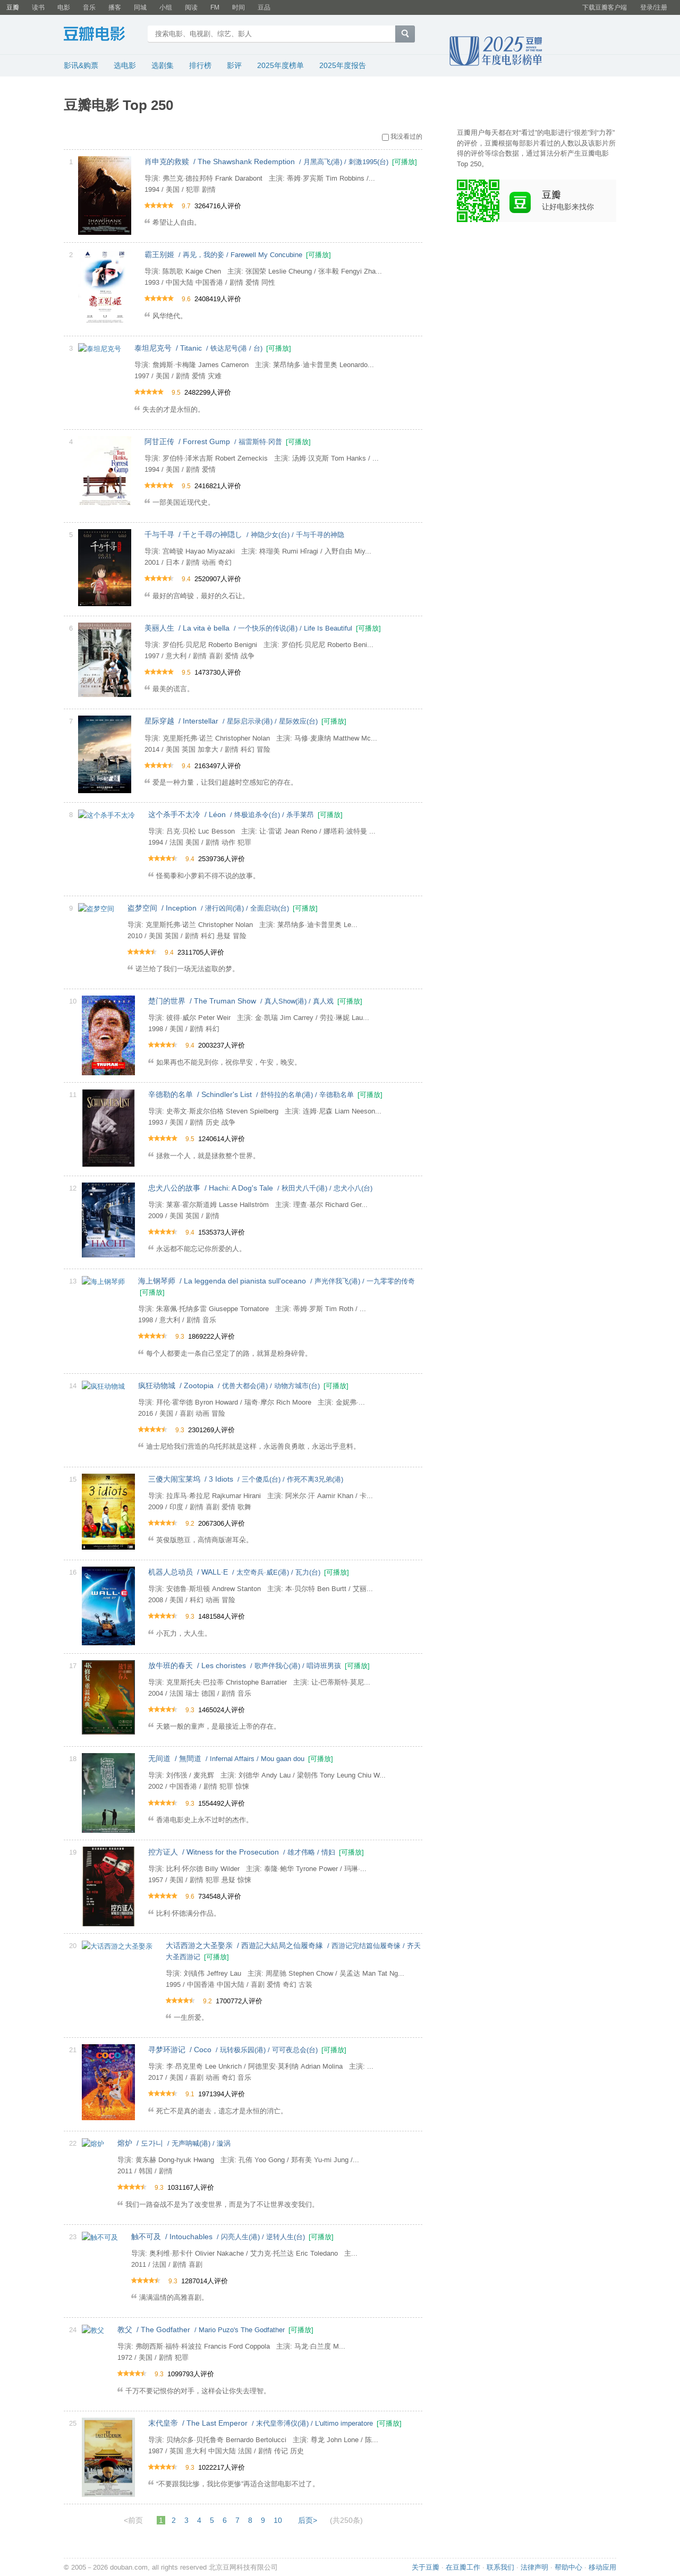

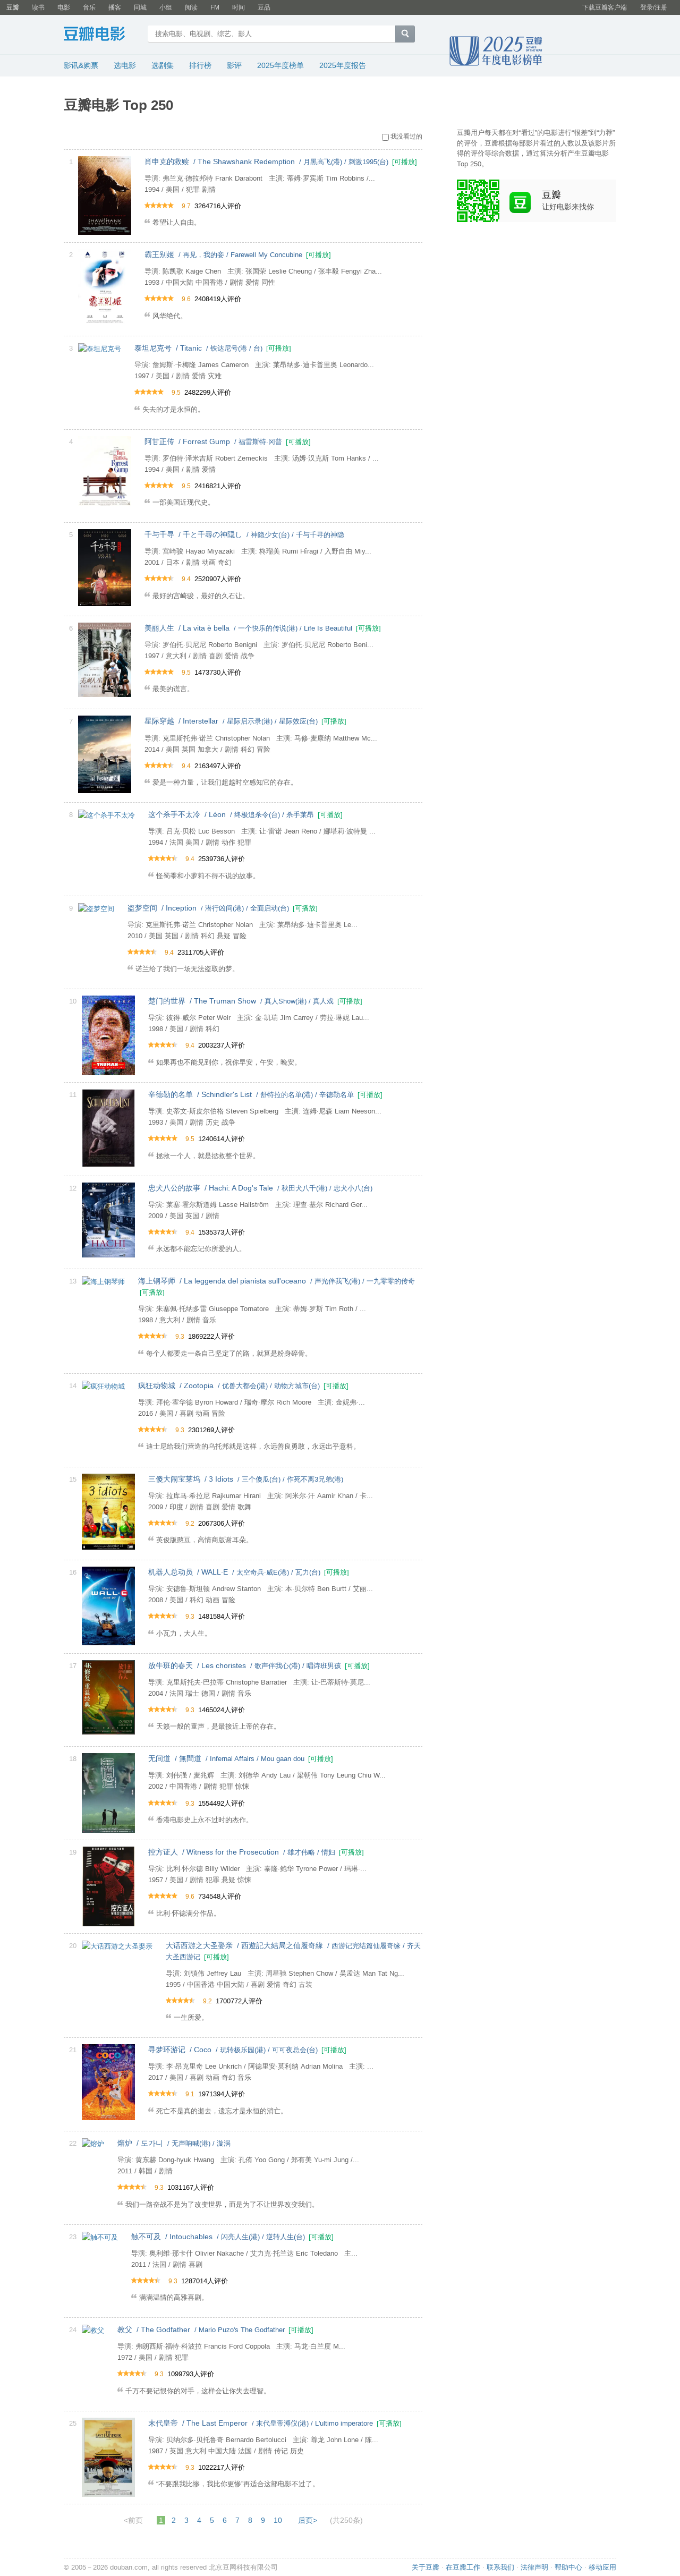